Tests keyboard actions on a text comparison website by typing text in the first textarea, selecting all with Ctrl+A, copying with Ctrl+C, tabbing to the next textarea, and pasting with Ctrl+V

Starting URL: https://text-compare.com/

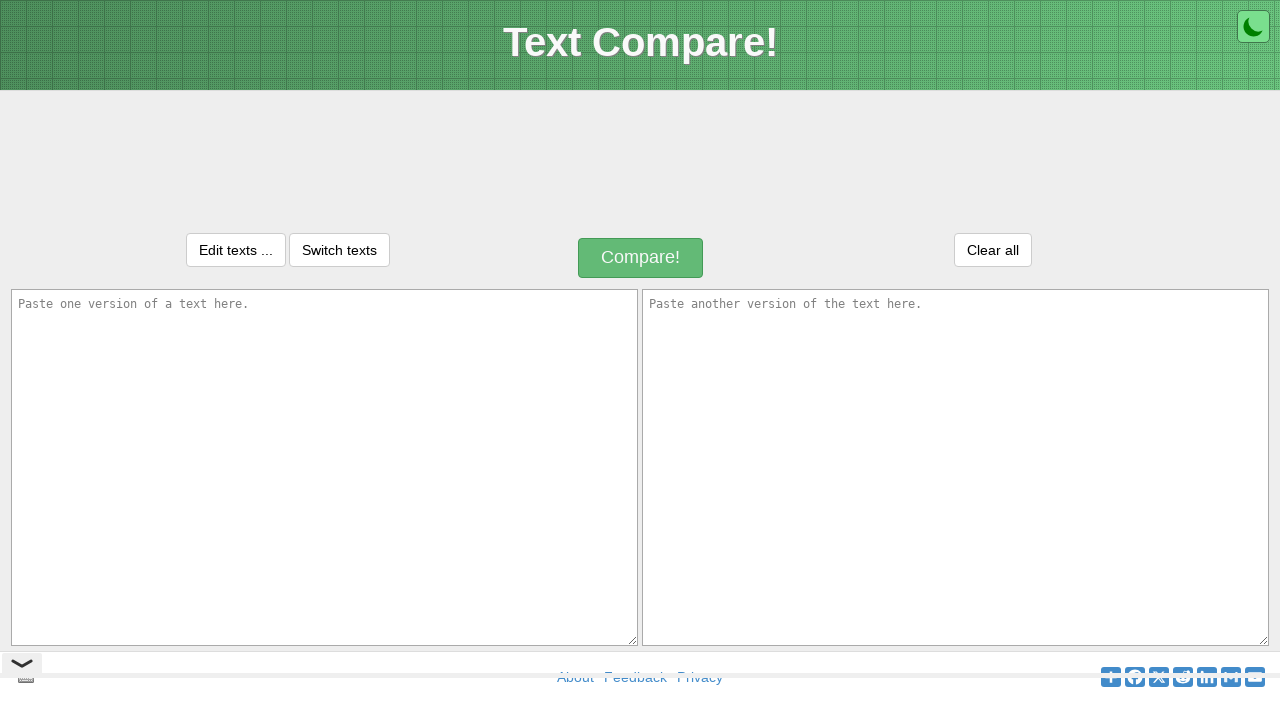

Typed 'Hello' into the first textarea on textarea#inputText1
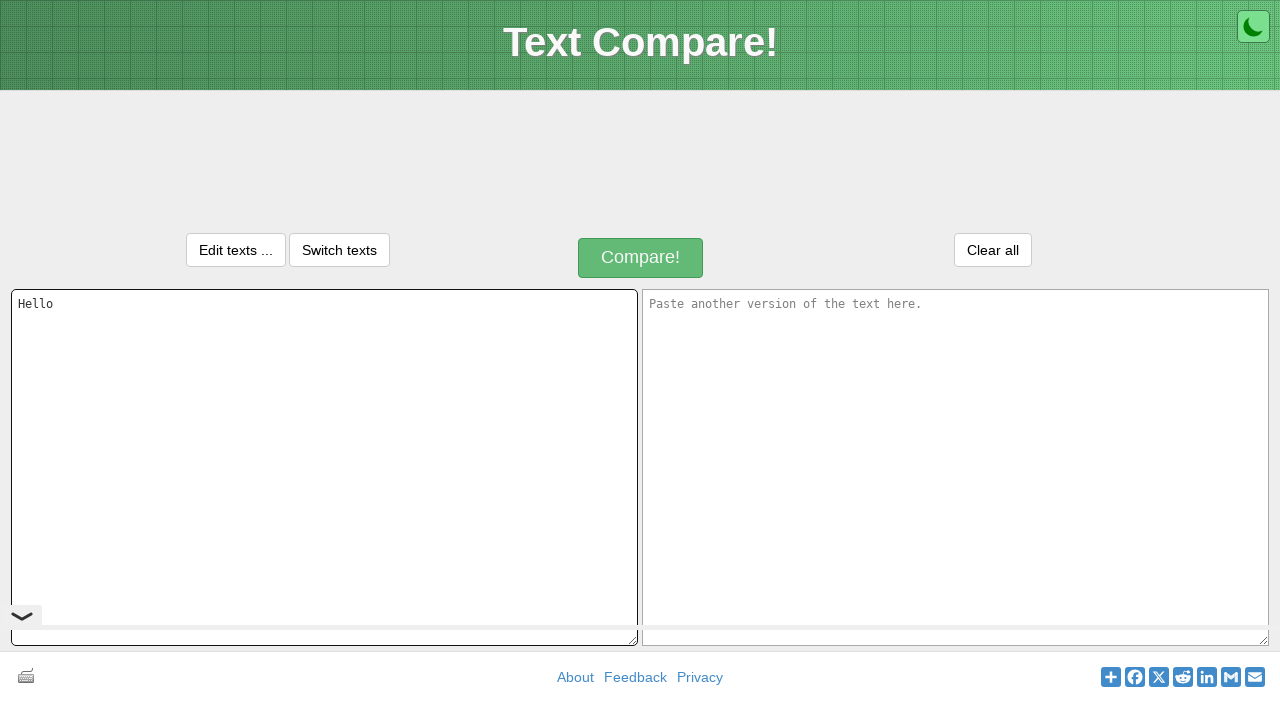

Selected all text with Ctrl+A
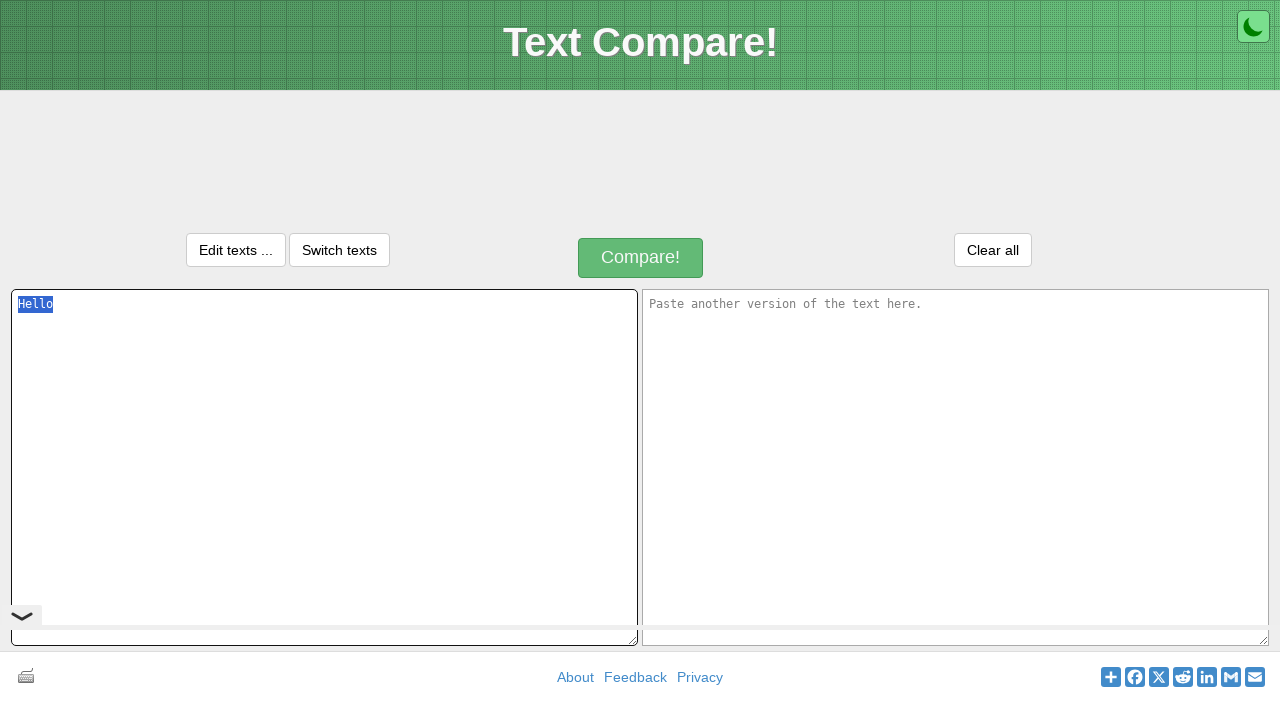

Copied selected text with Ctrl+C
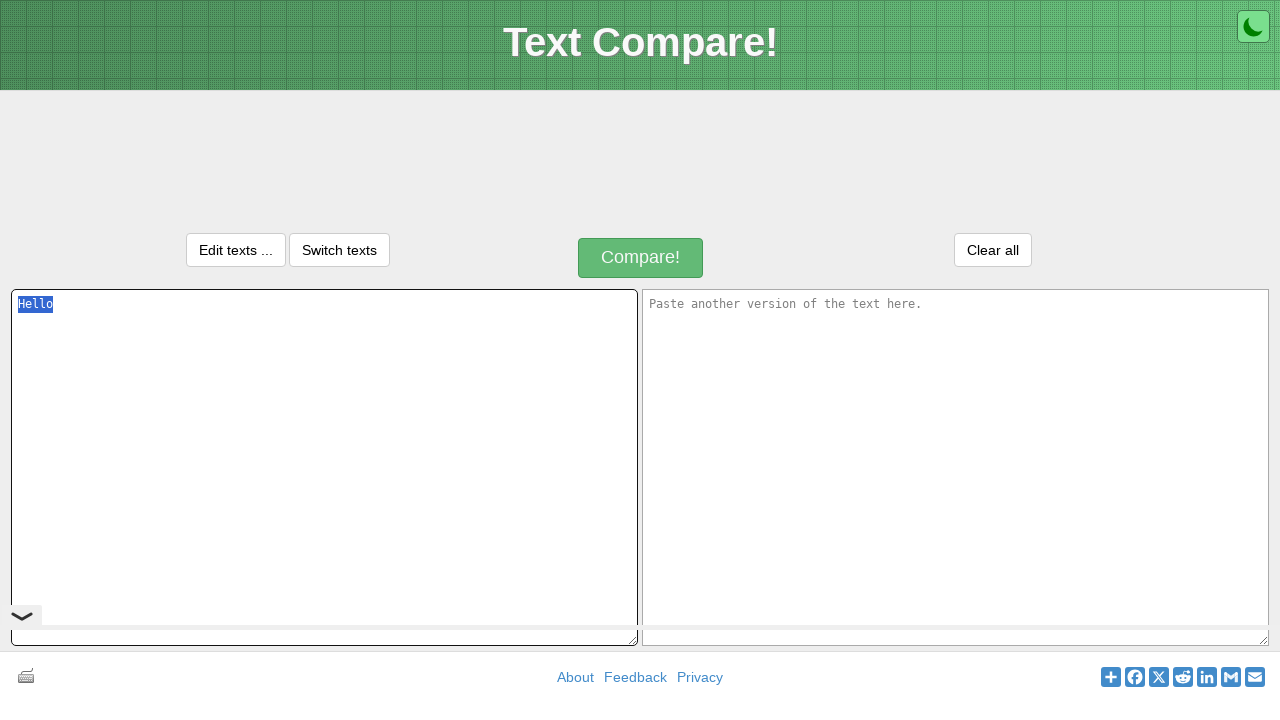

Tabbed to the next textarea
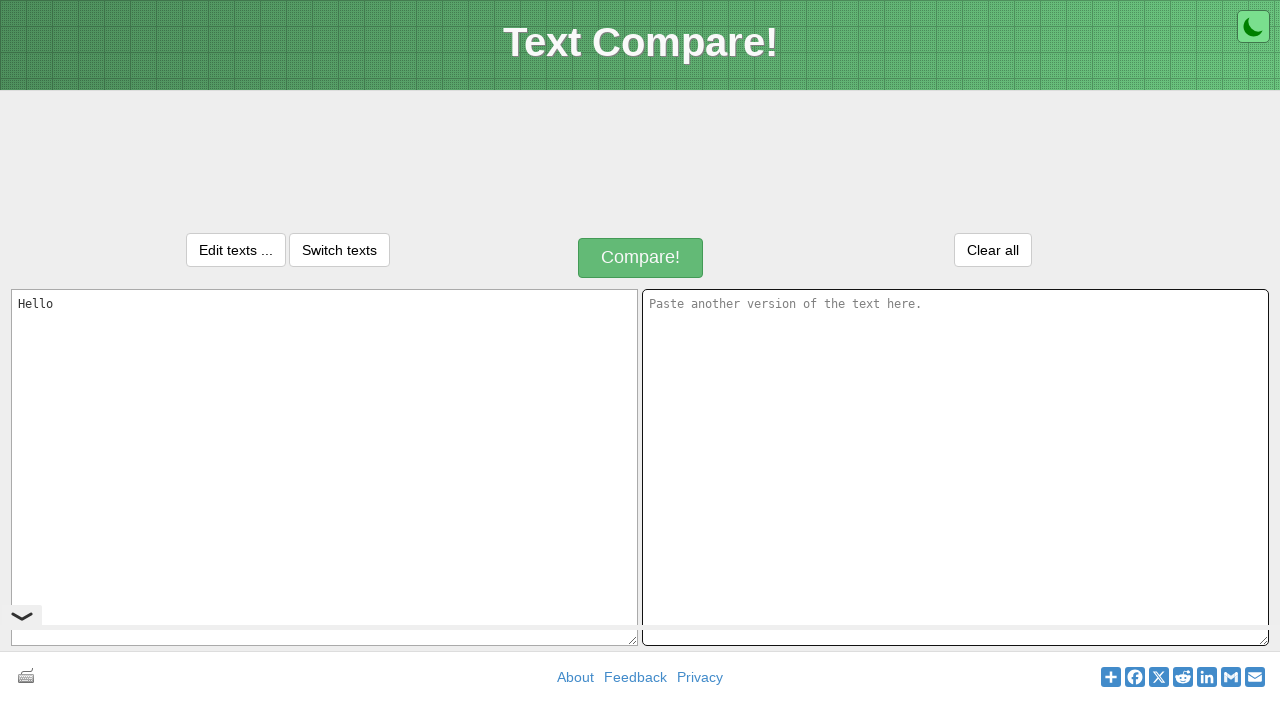

Pasted copied text with Ctrl+V into second textarea
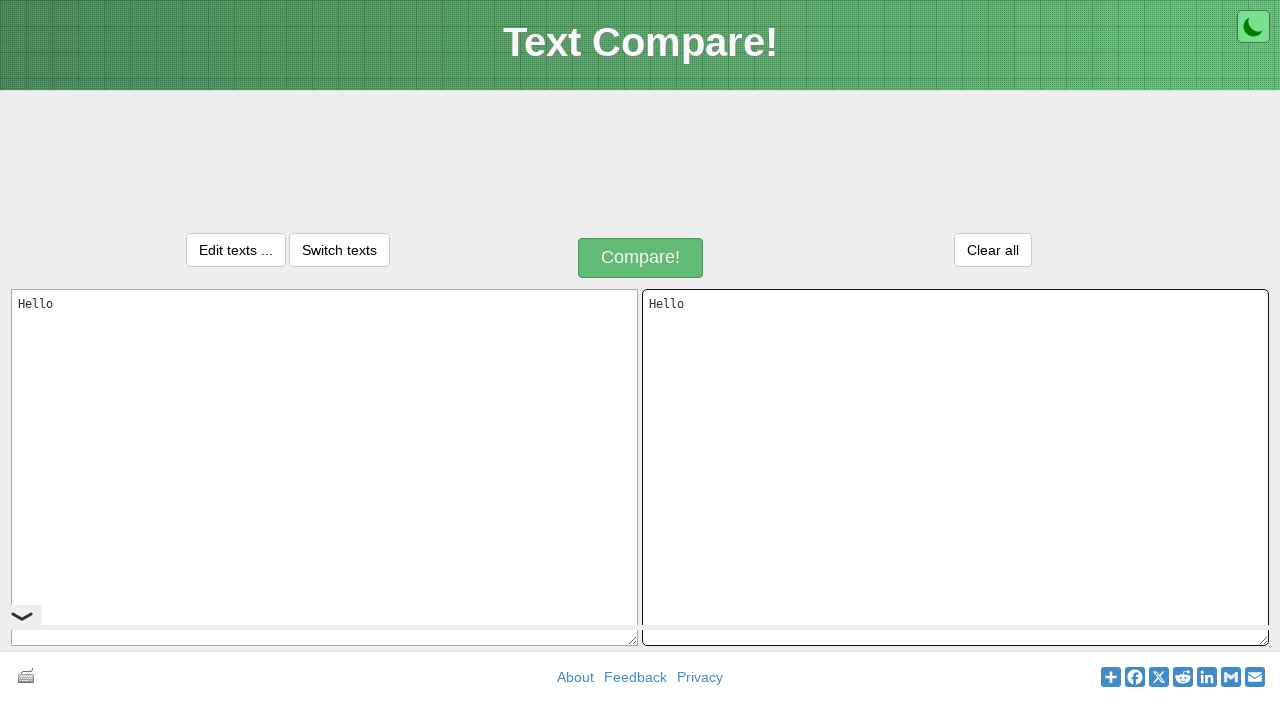

Waited 1 second to see the result
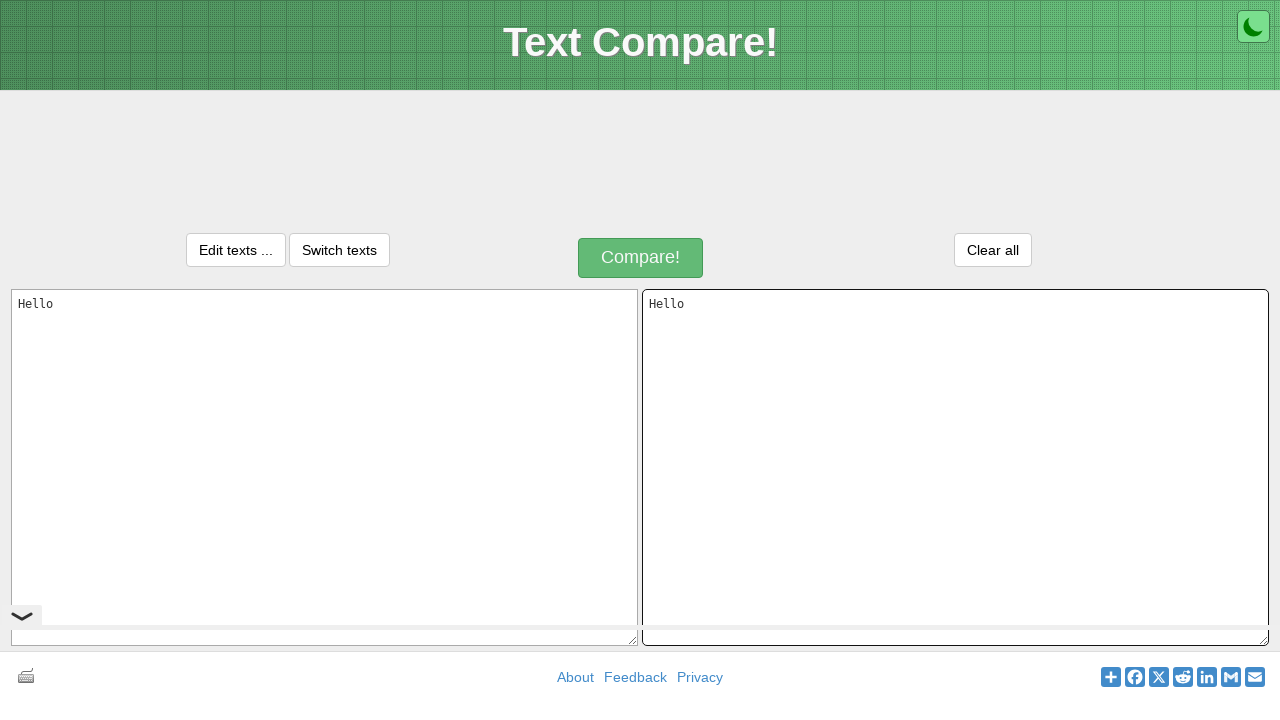

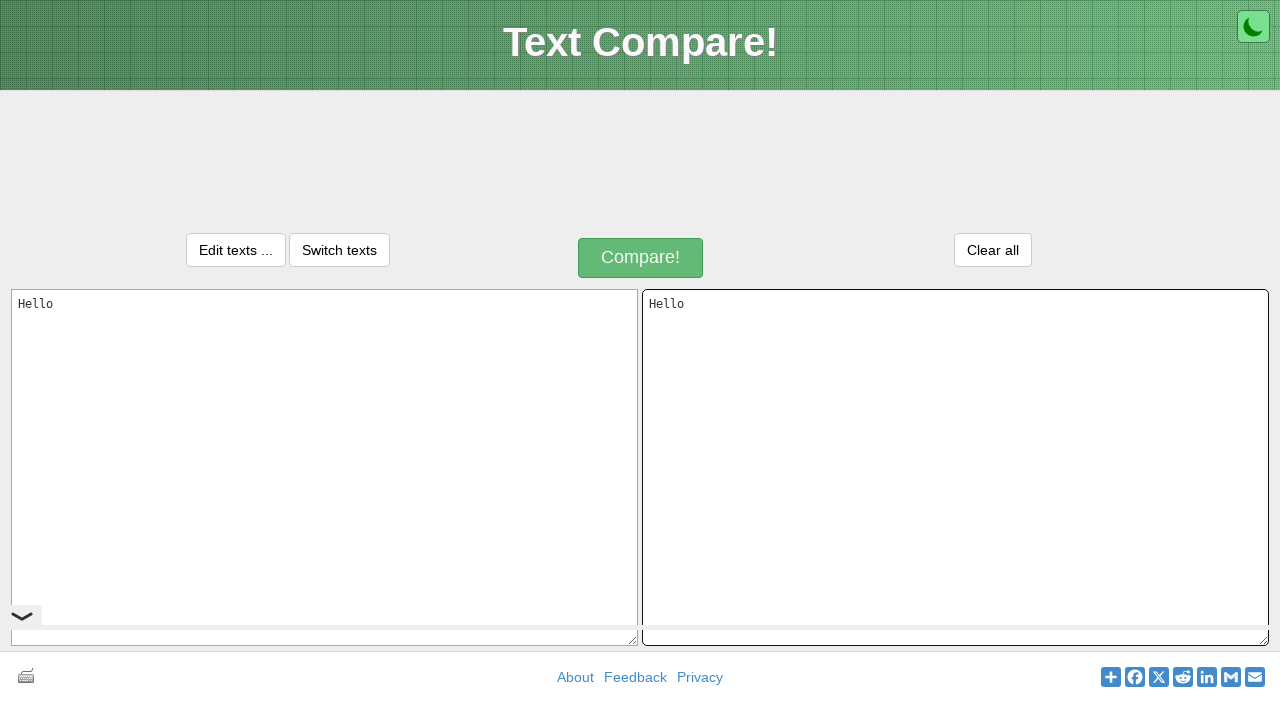